Tests various checkbox interactions including subscribing to newsletter, selecting hobbies, showing hidden checkboxes and selecting interests, and enabling disabled checkboxes

Starting URL: https://syntaxprojects.com/basic-checkbox-demo-homework.php

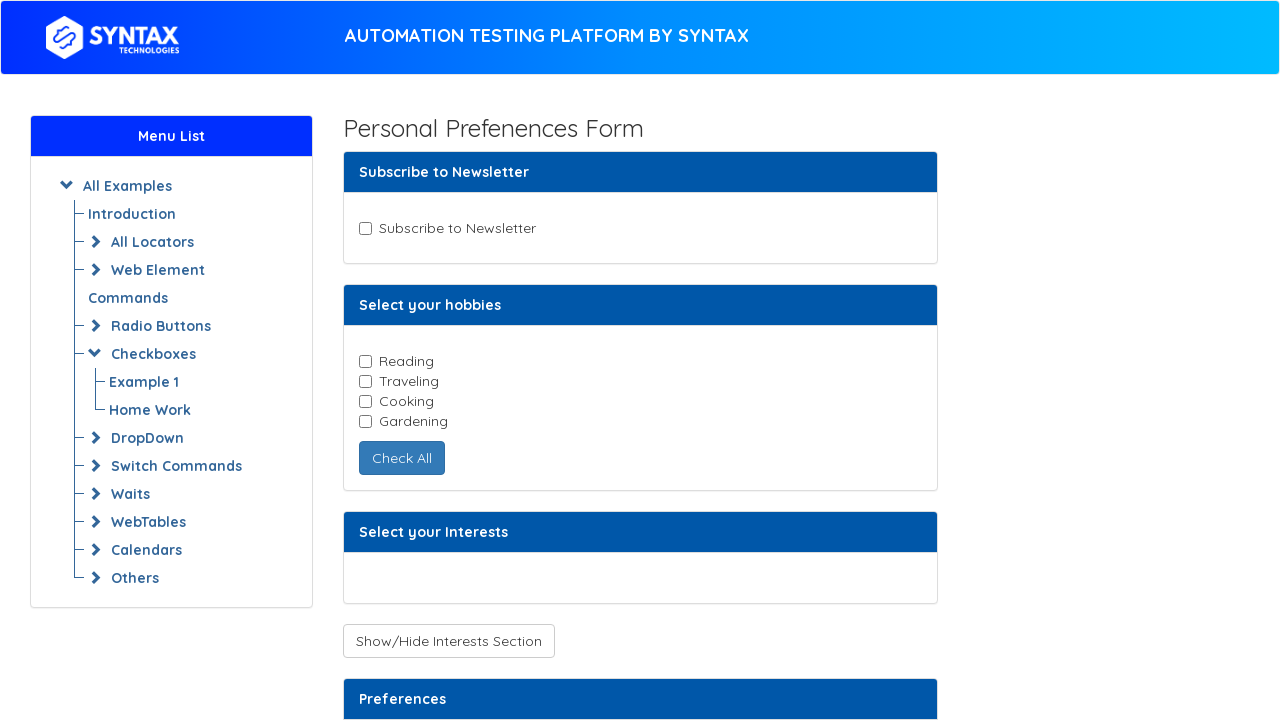

Located newsletter checkbox element
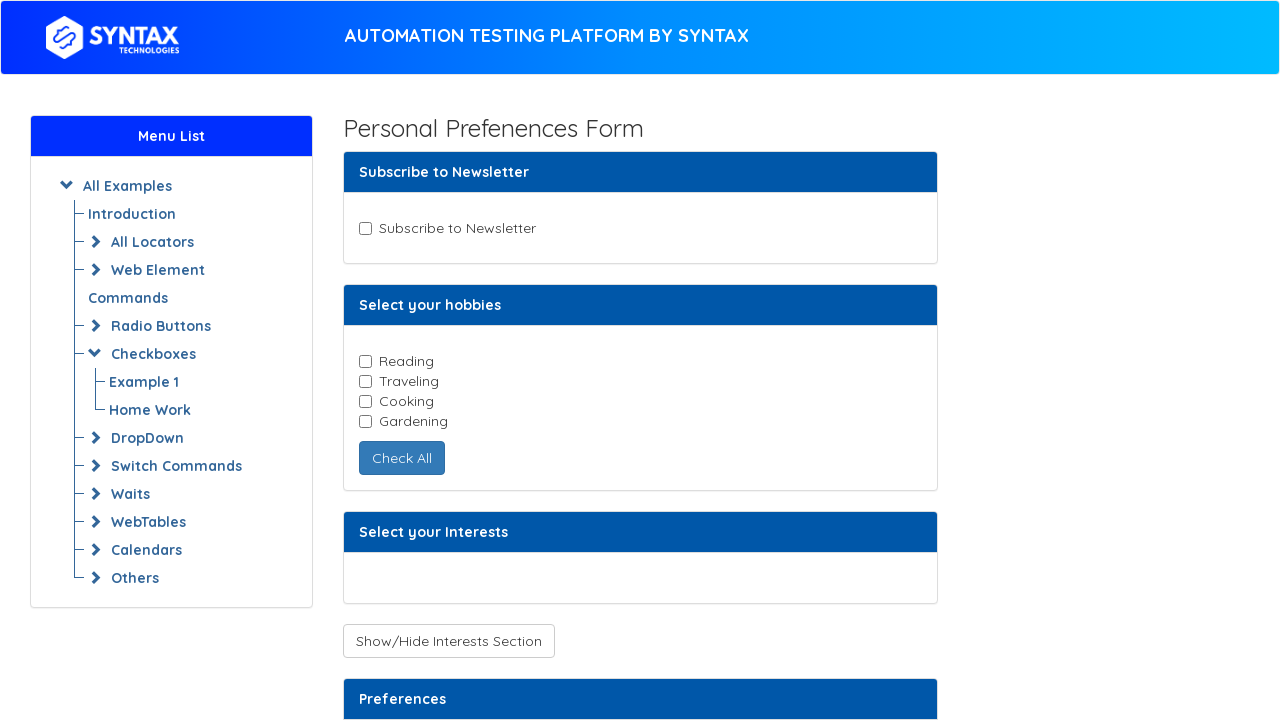

Checked if newsletter checkbox was already selected
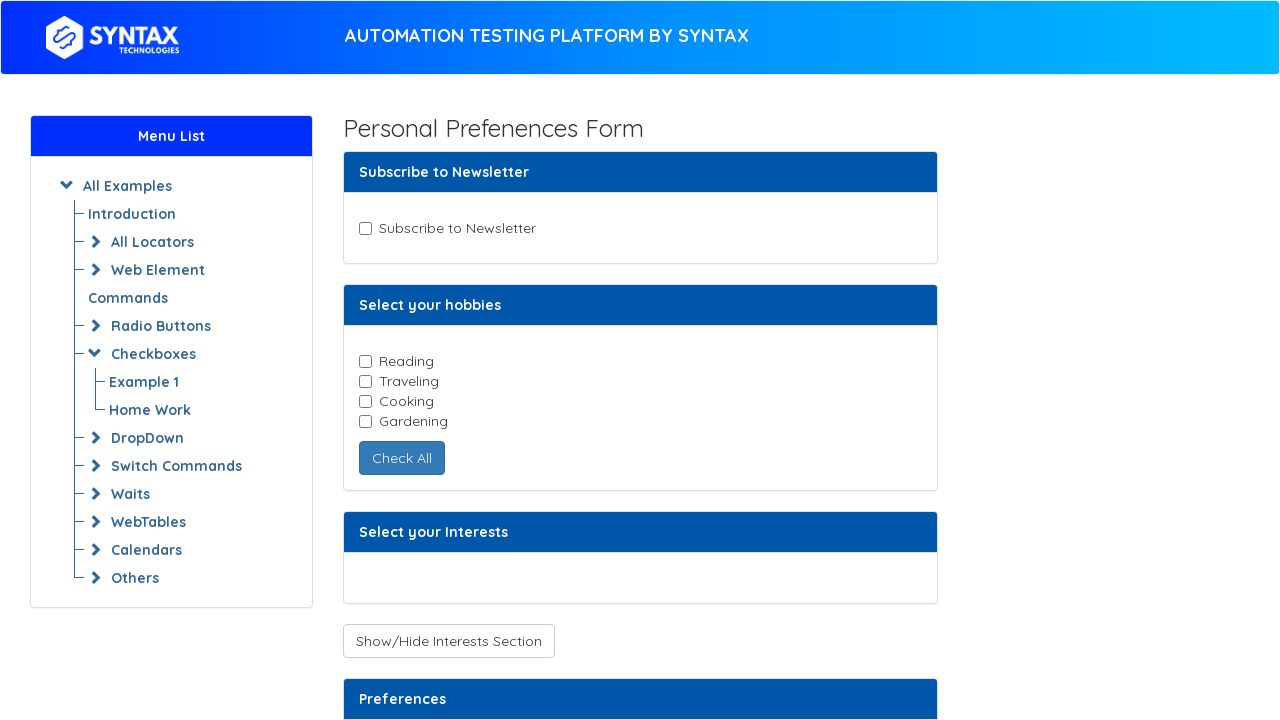

Clicked newsletter checkbox to subscribe at (365, 228) on input#newsletter
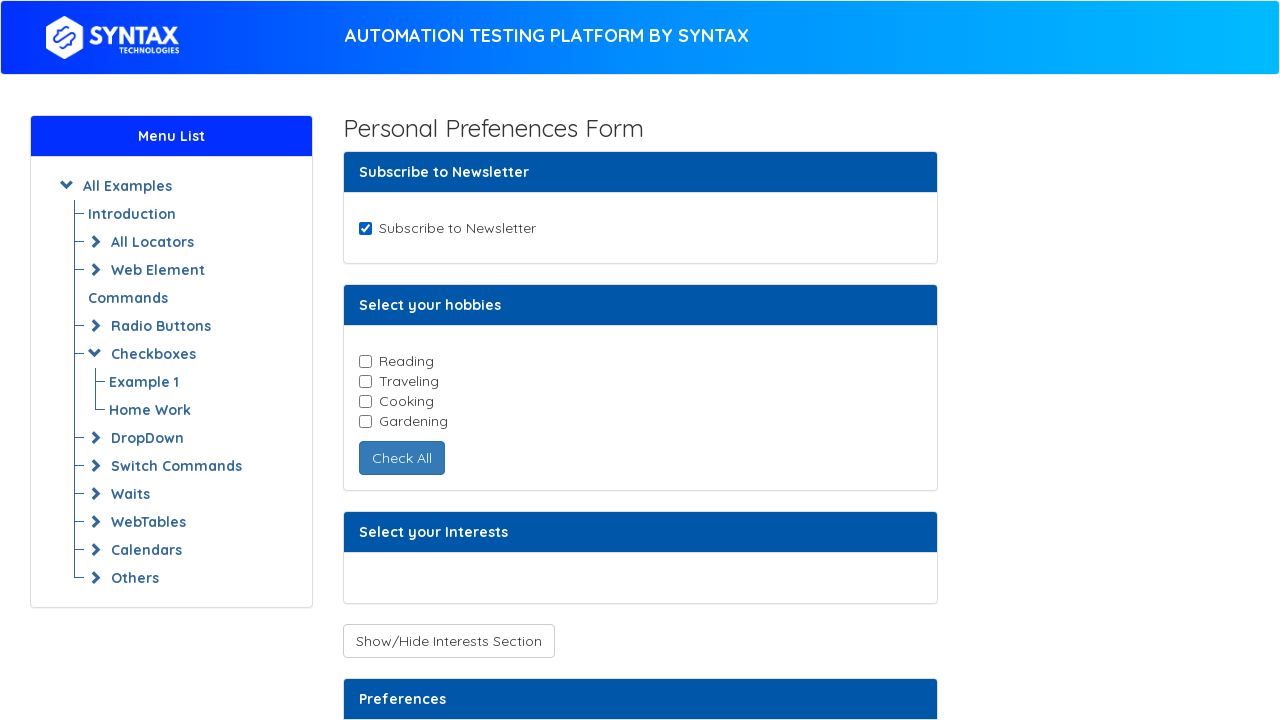

Located all hobby checkbox elements
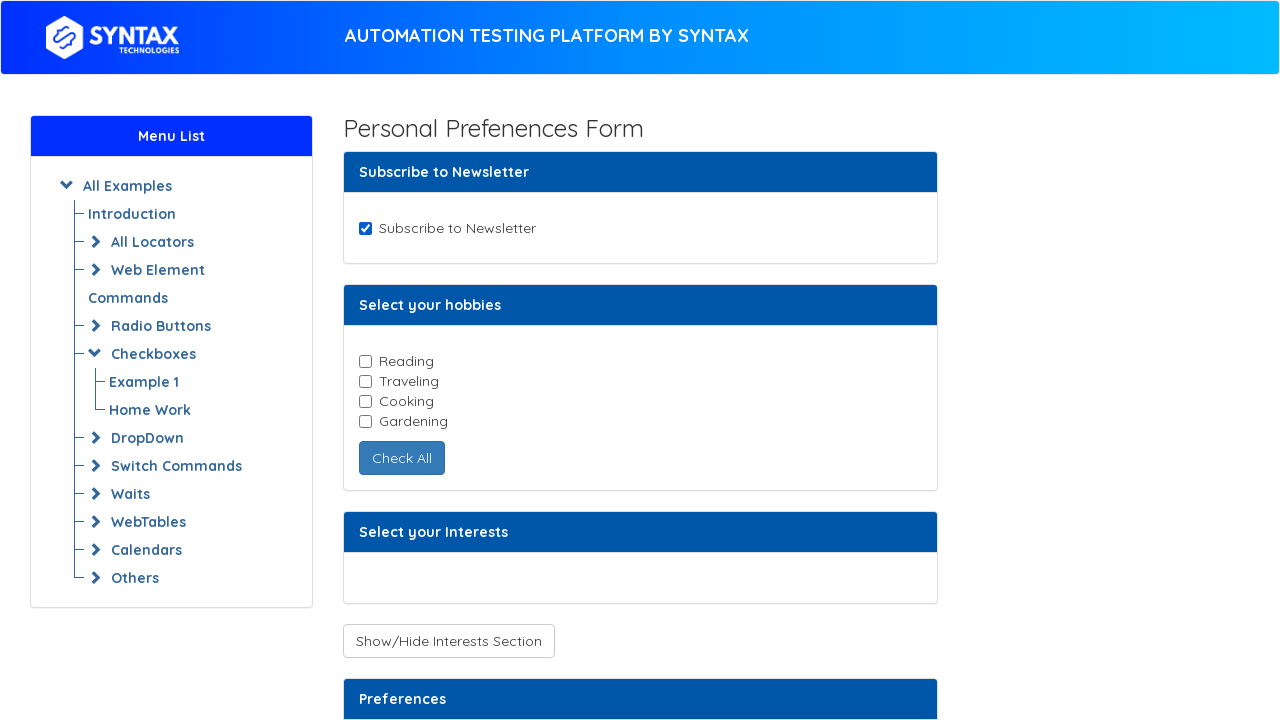

Checked hobby checkbox with id 'reading'
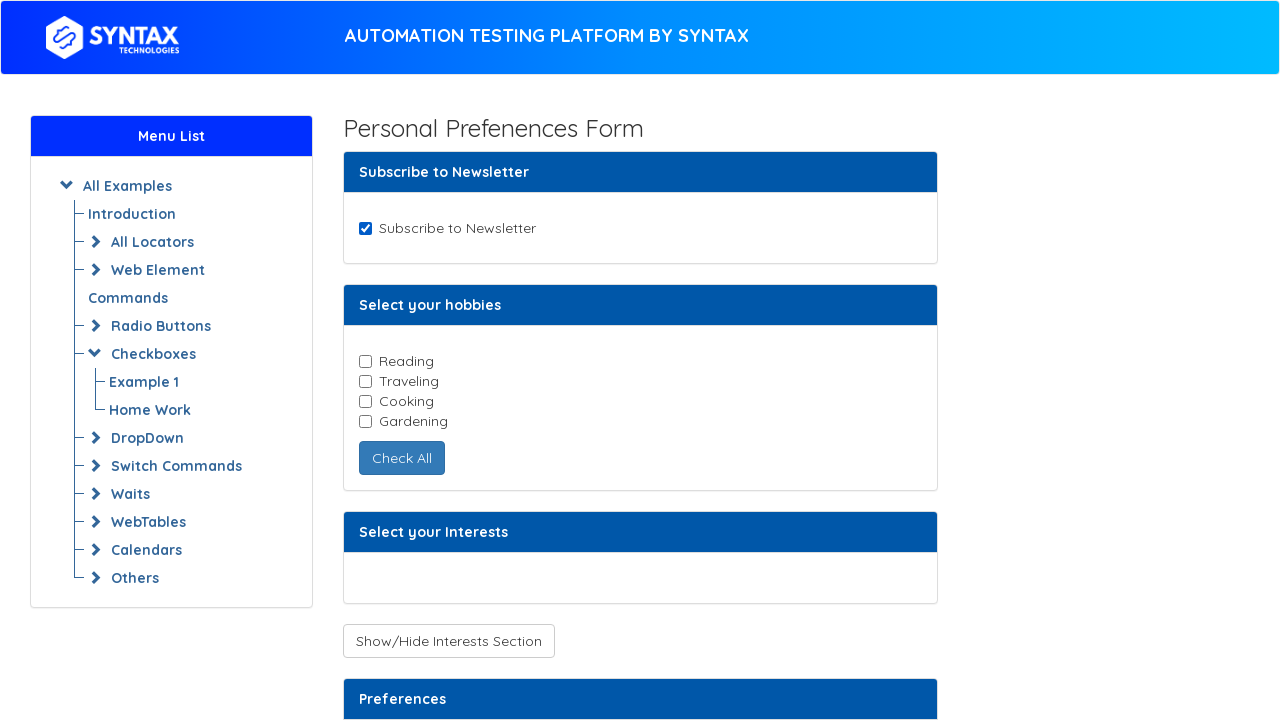

Clicked hobby checkbox 'reading' at (365, 361) on input.cb-element >> nth=0
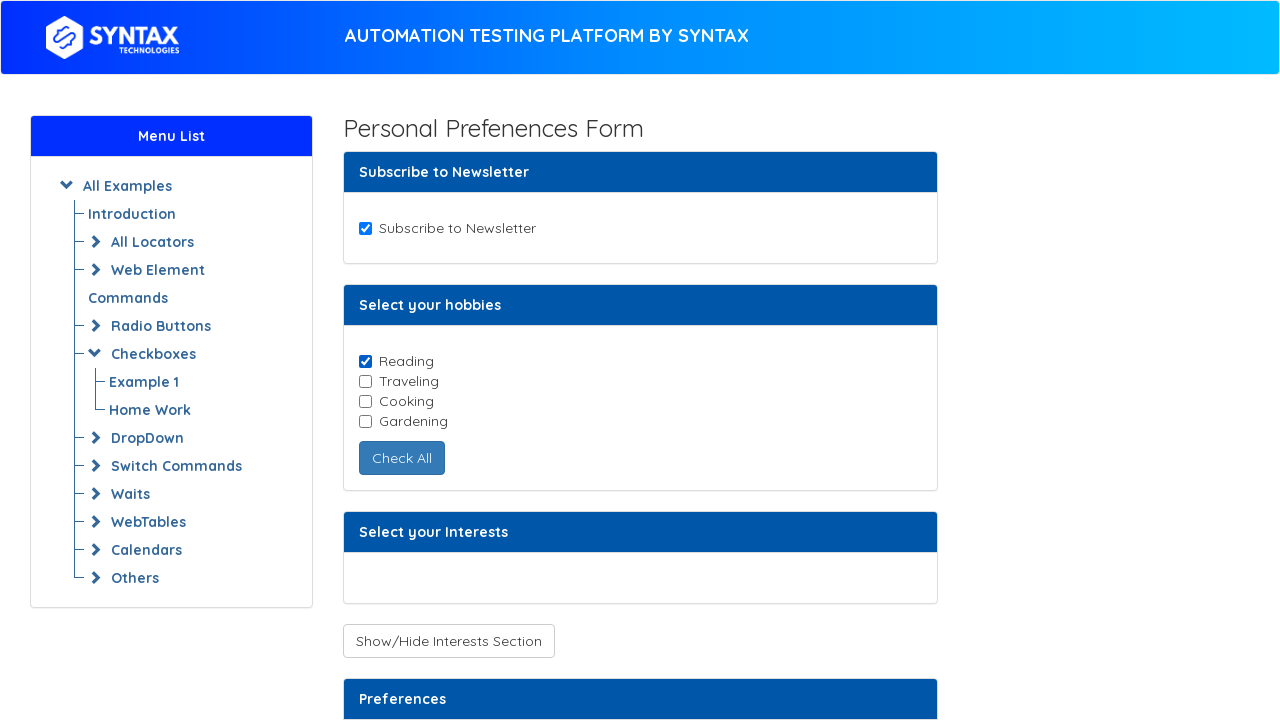

Checked hobby checkbox with id 'traveling'
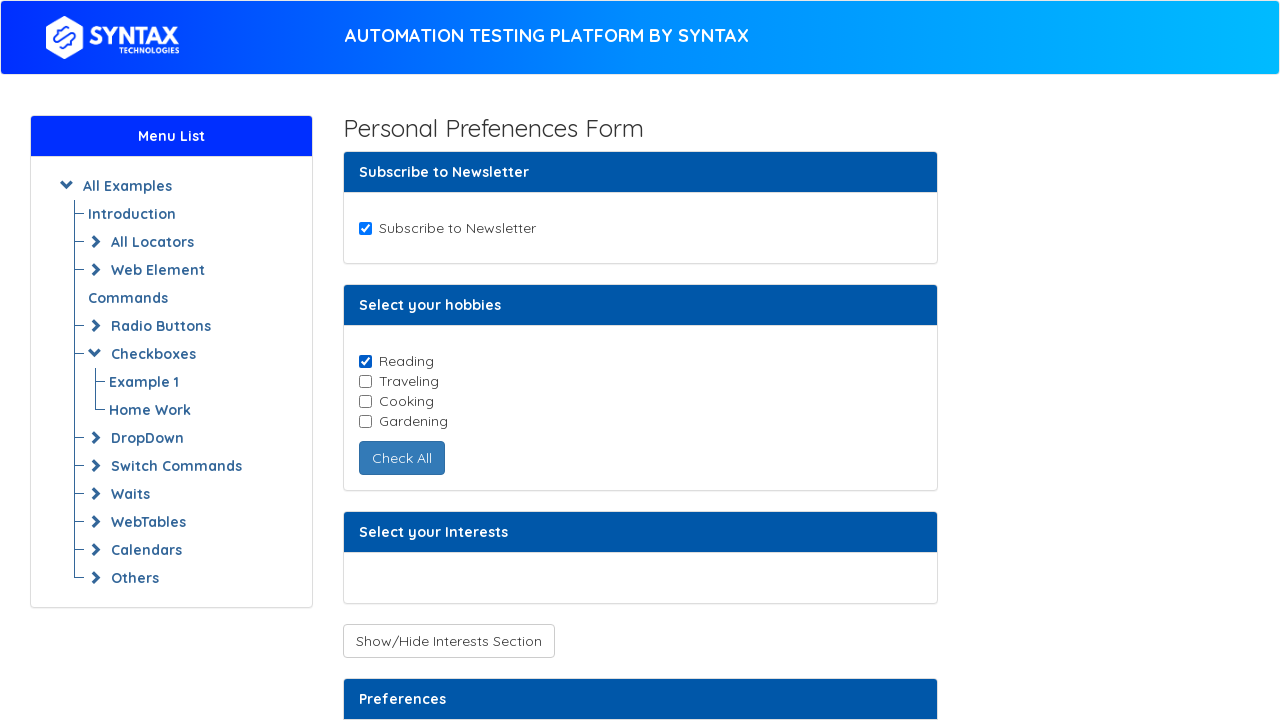

Checked hobby checkbox with id 'cooking'
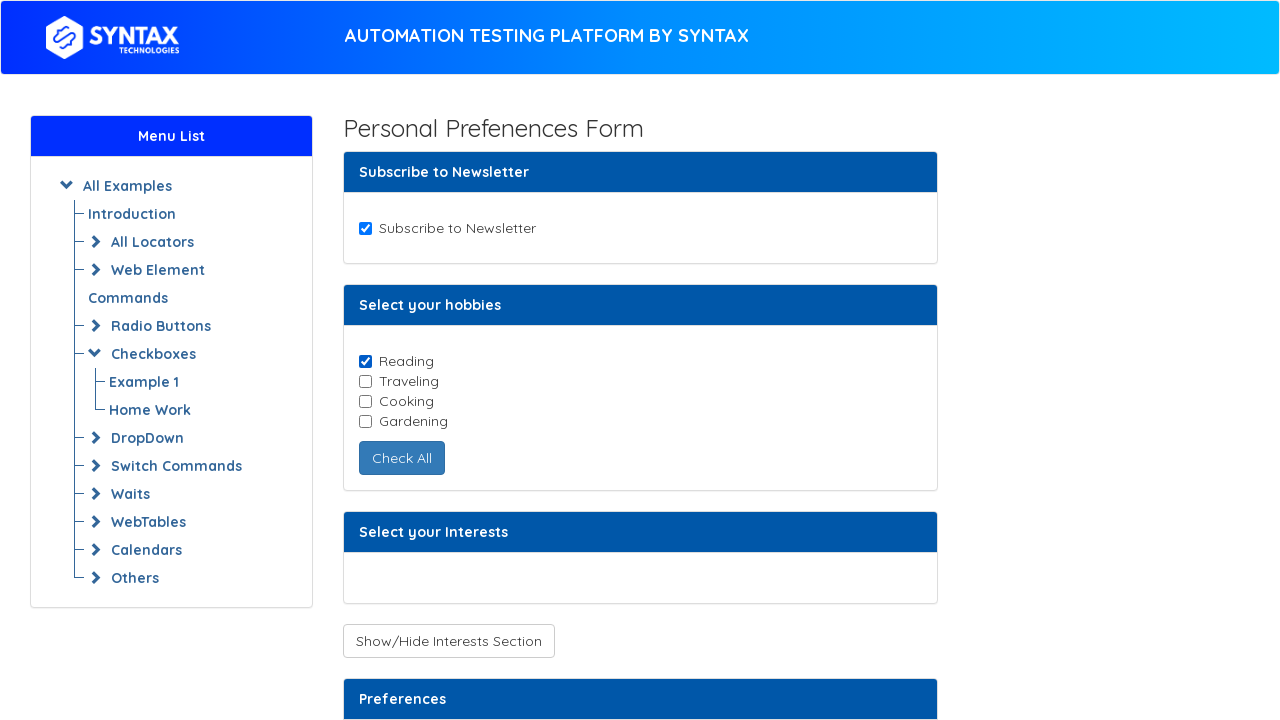

Clicked hobby checkbox 'cooking' at (365, 401) on input.cb-element >> nth=2
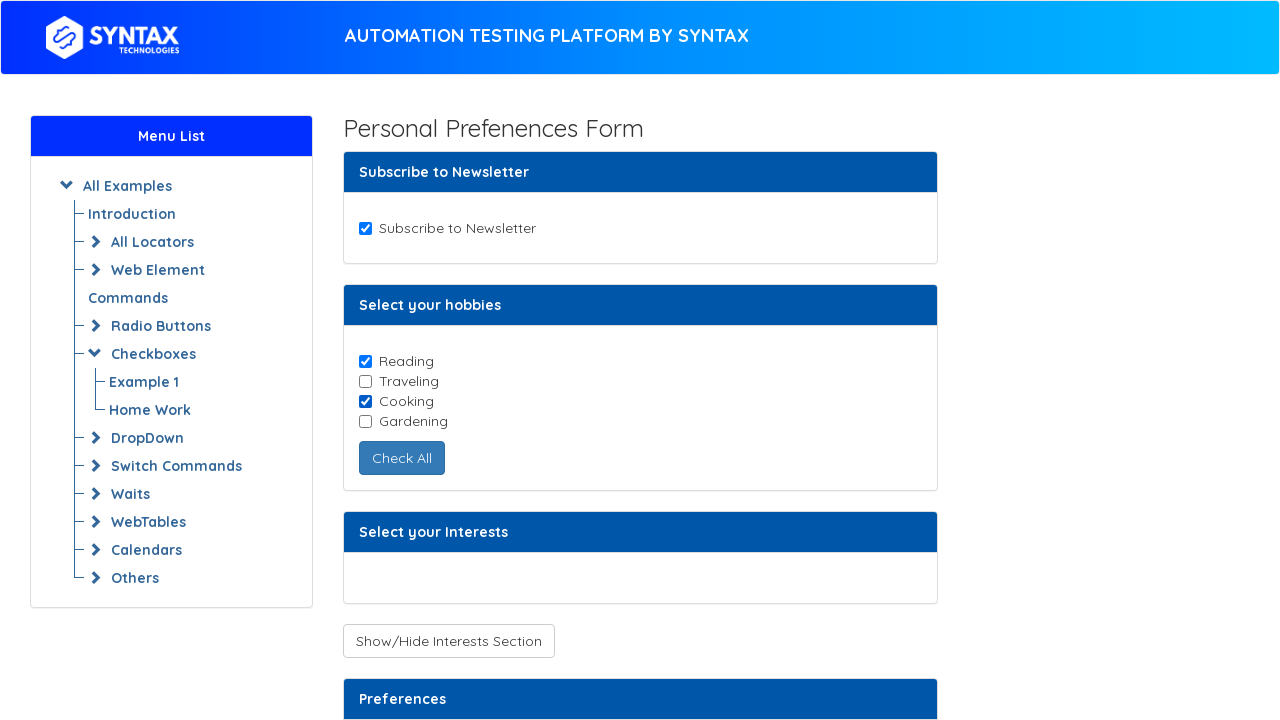

Checked hobby checkbox with id 'gardening'
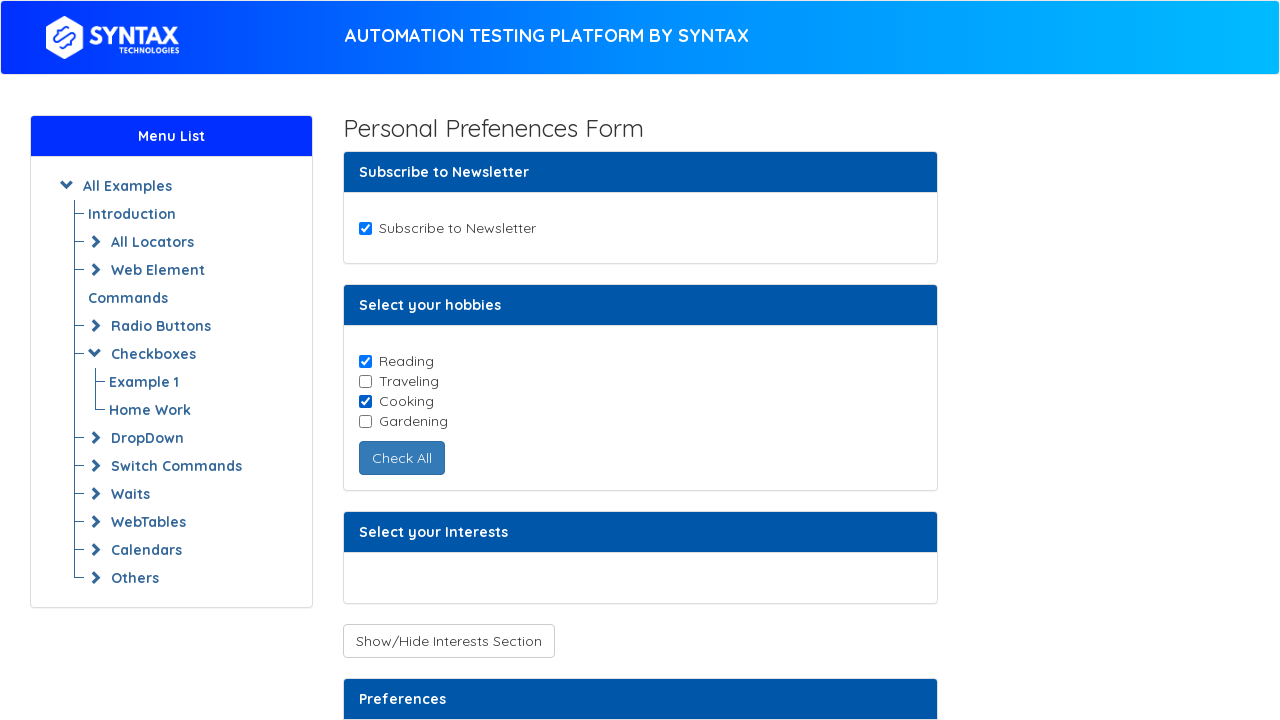

Clicked 'Show Checkboxes' button to reveal hidden interest checkboxes at (448, 641) on button#toggleCheckboxButtons
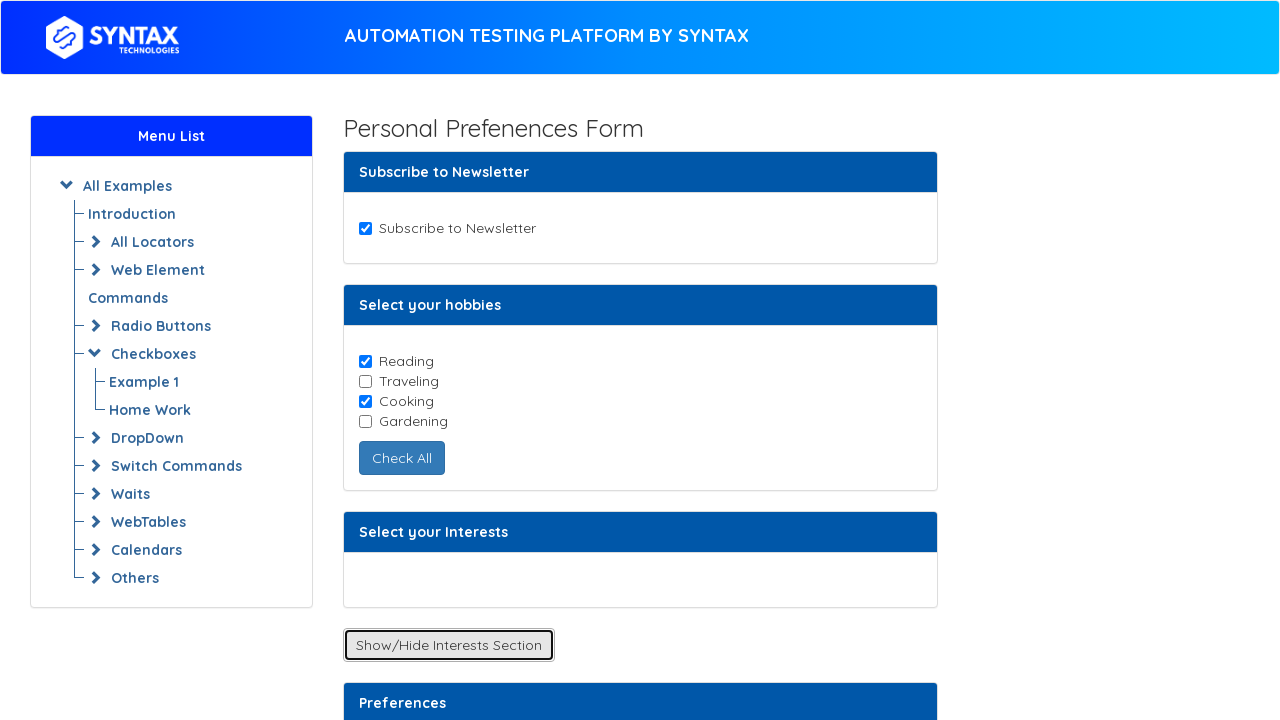

Interest section became visible
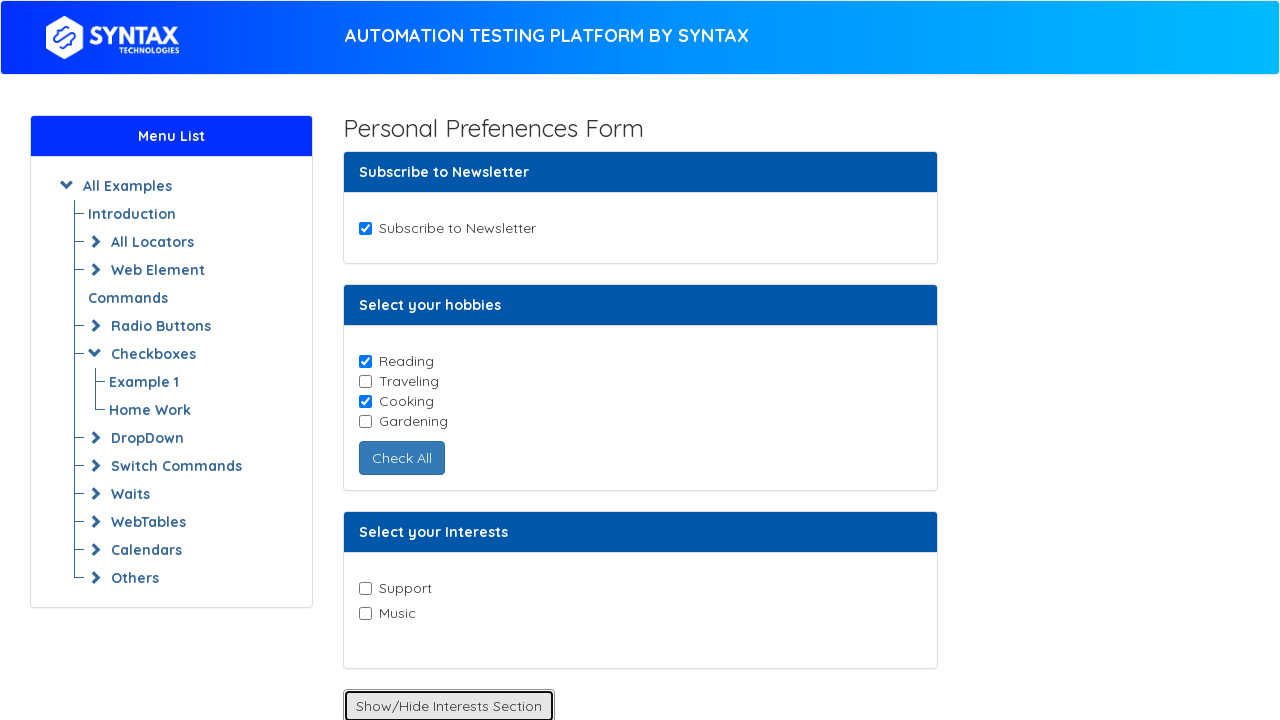

Clicked Music interest checkbox at (365, 613) on input[value='Music']
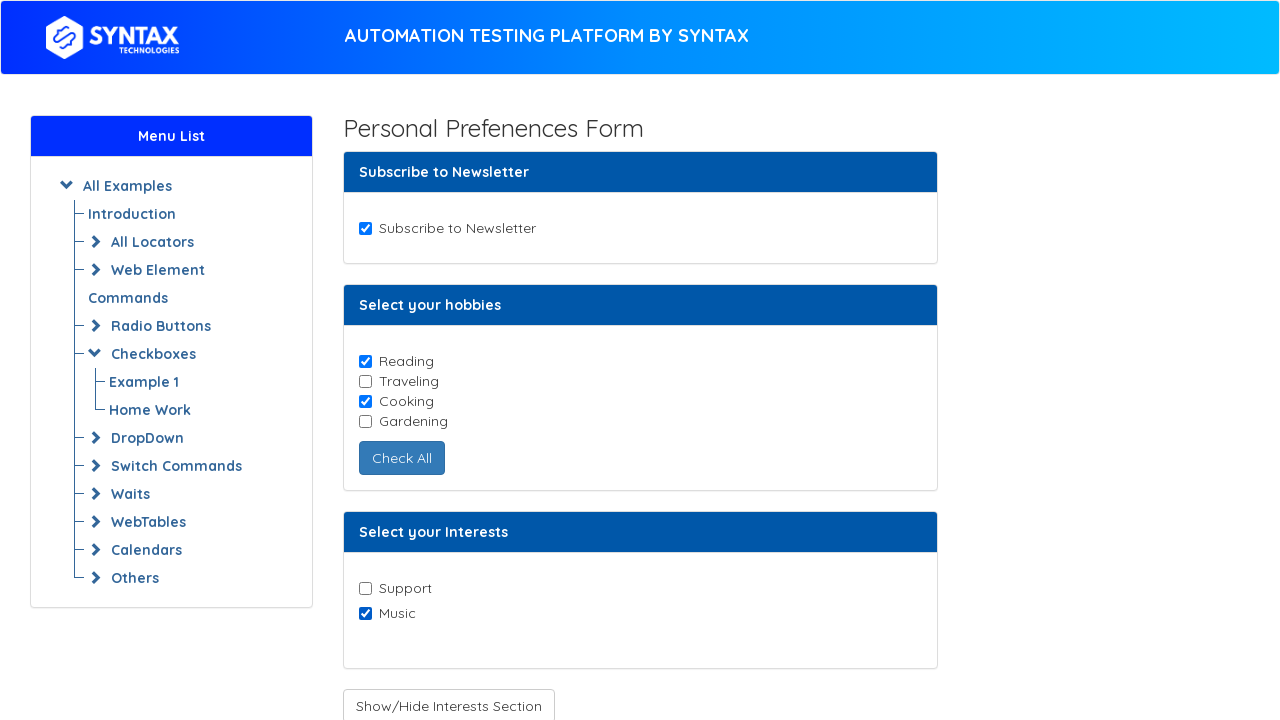

Located 'Enable Checkboxes' button
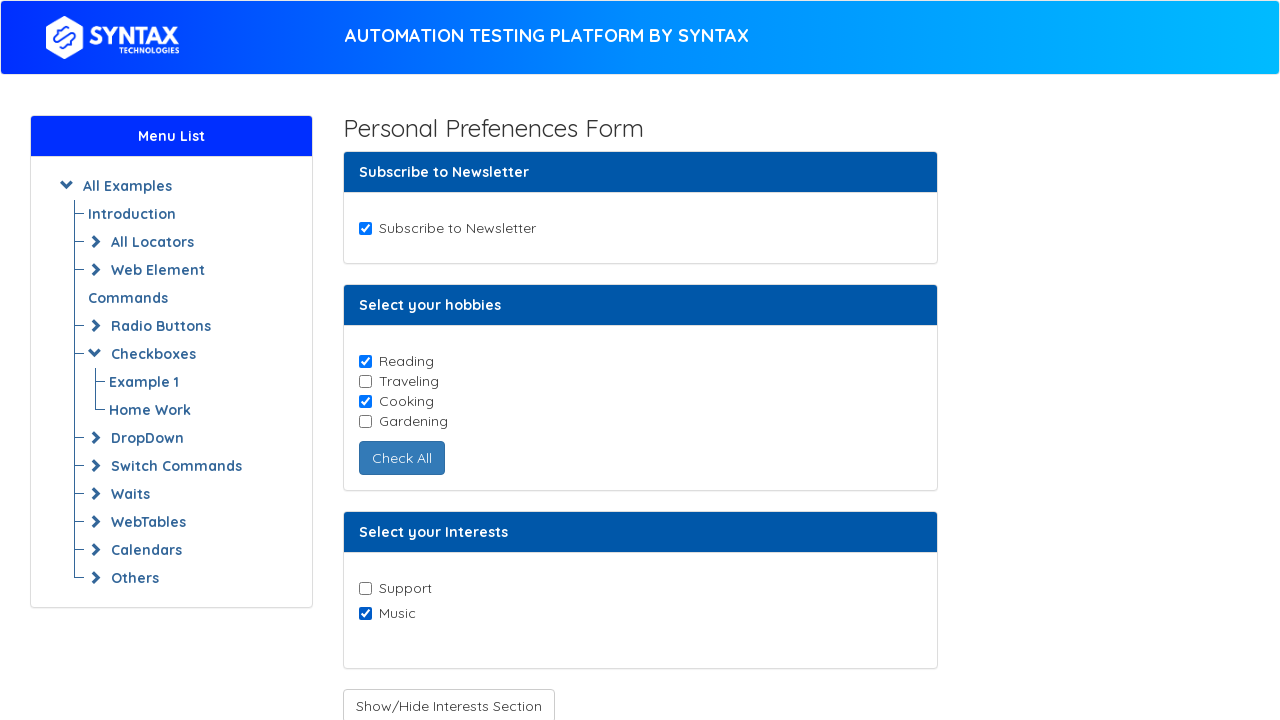

Verified 'Enable Checkboxes' button exists
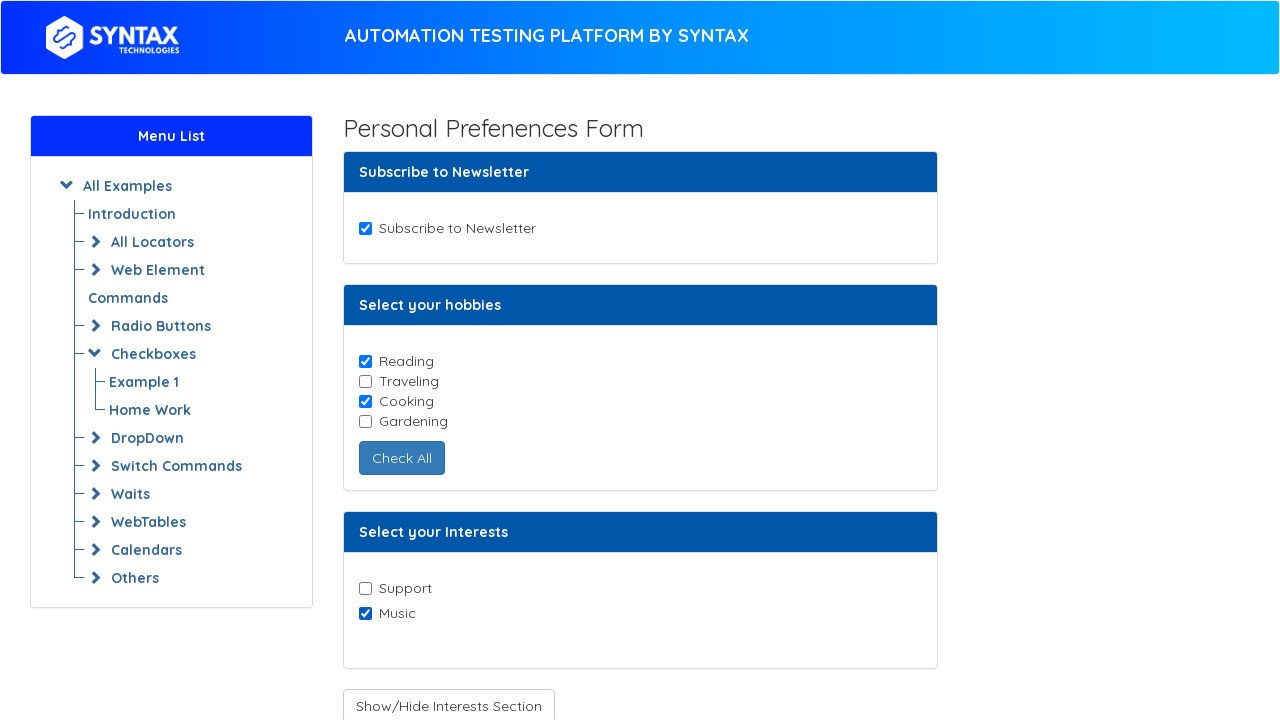

Clicked 'Enable Checkboxes' button to enable disabled checkboxes at (436, 407) on button:has-text('Enable Checkboxes')
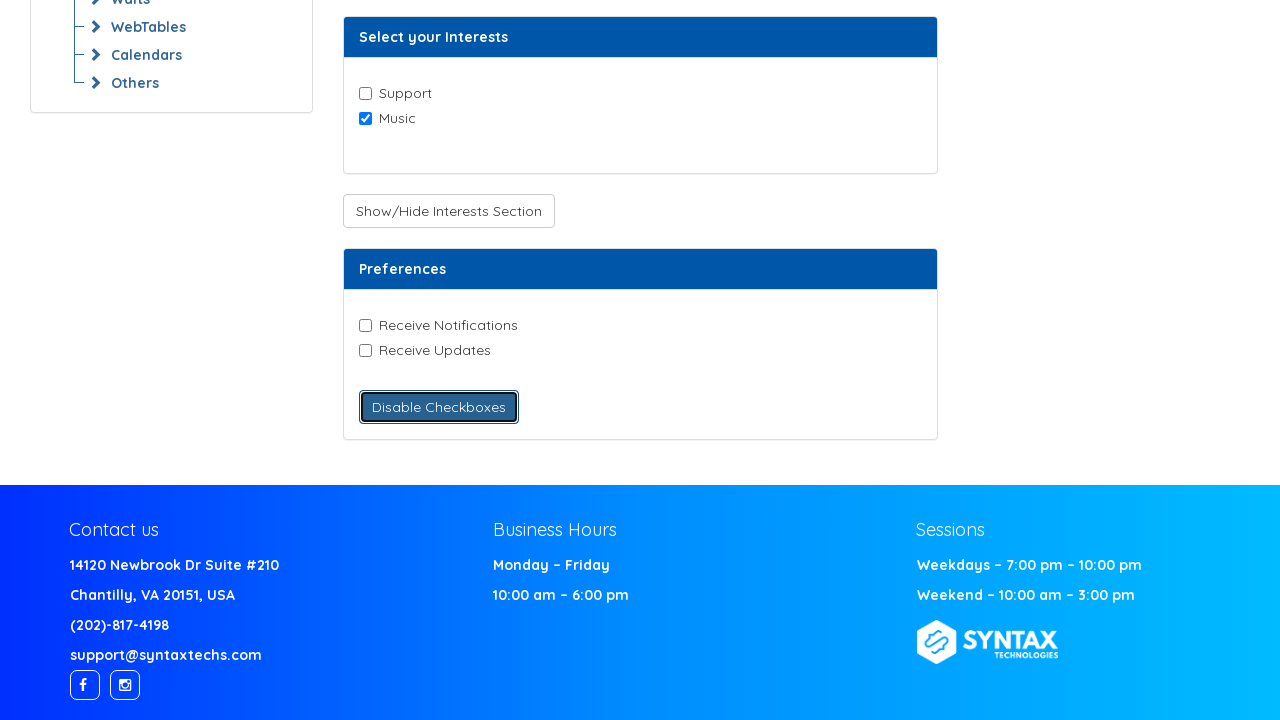

Located 'Receive Notifications' checkbox element
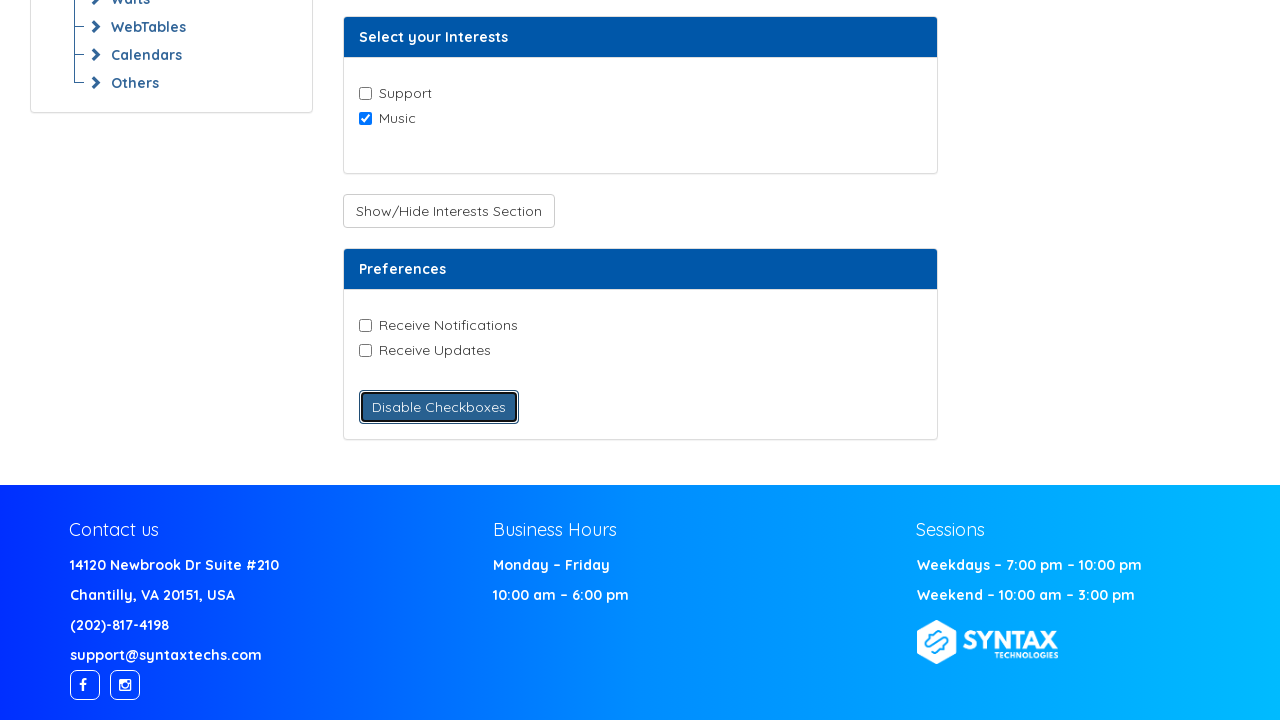

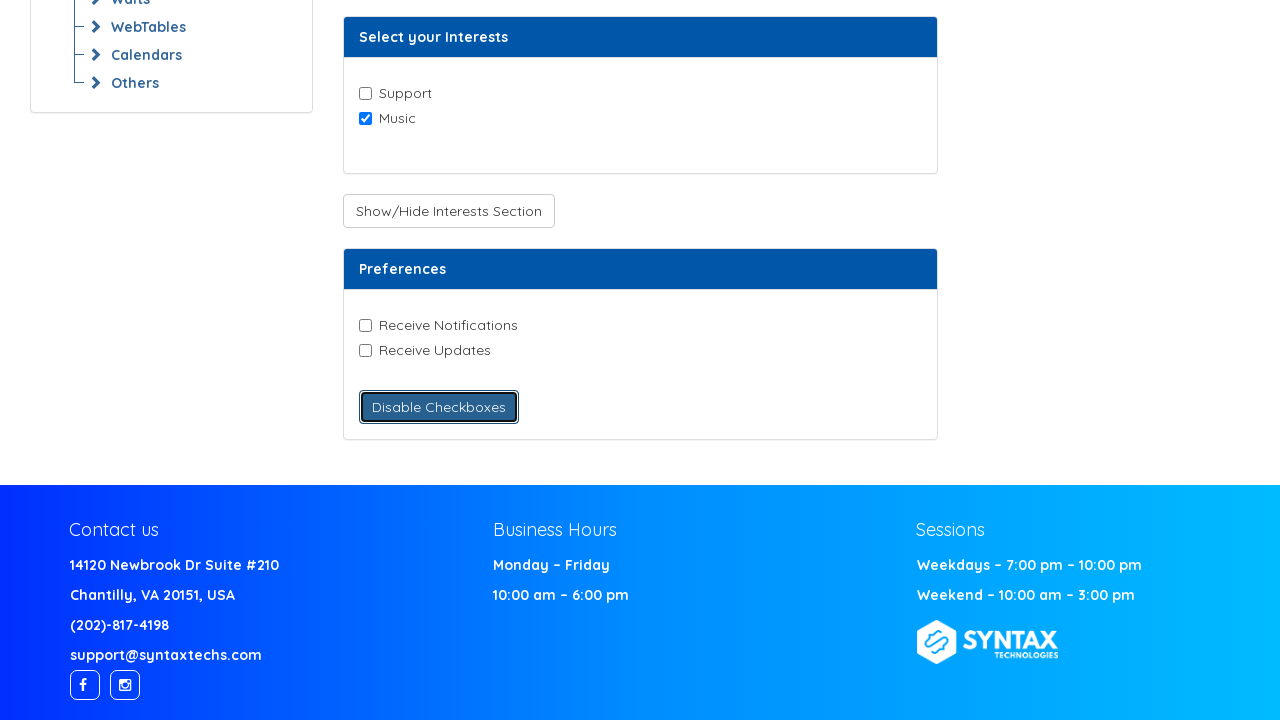